Tests slow loading web page by clicking on "SlowLoadWeb" element and verifying the title element displays "Slow load website" after the page loads

Starting URL: https://curso.testautomation.es

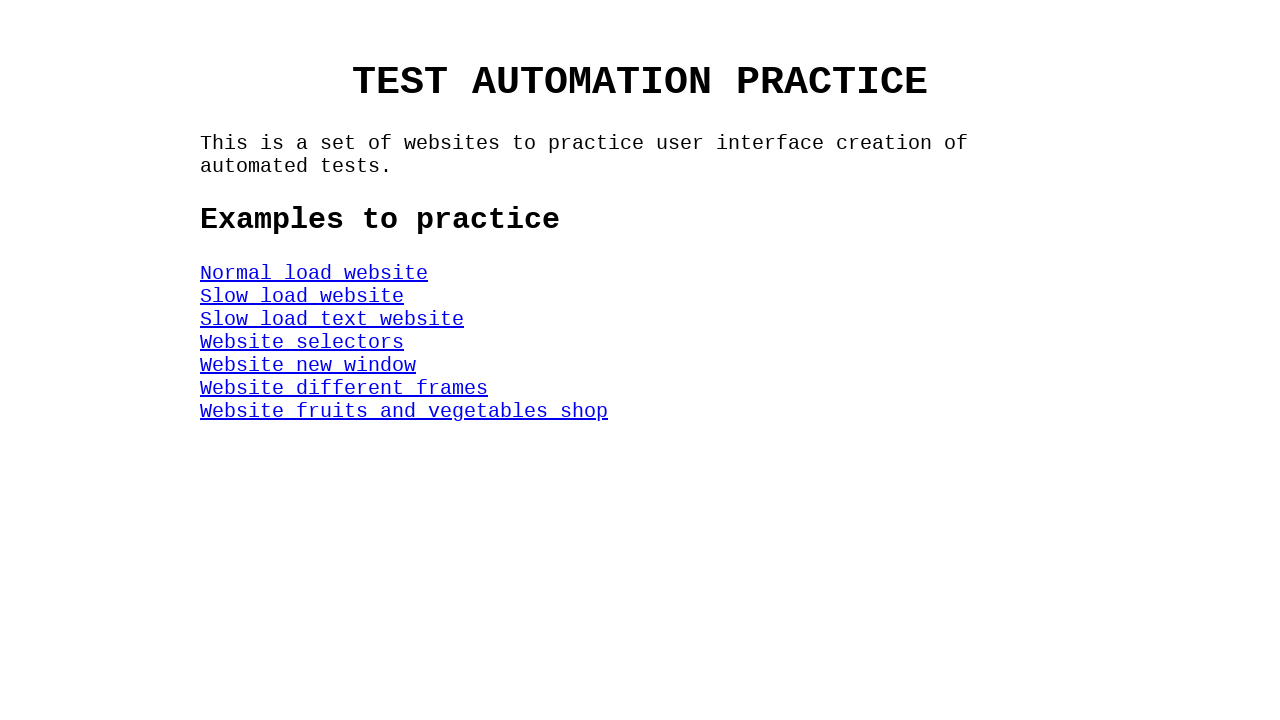

Clicked on 'SlowLoadWeb' element to navigate to slow loading page at (302, 296) on #SlowLoadWeb
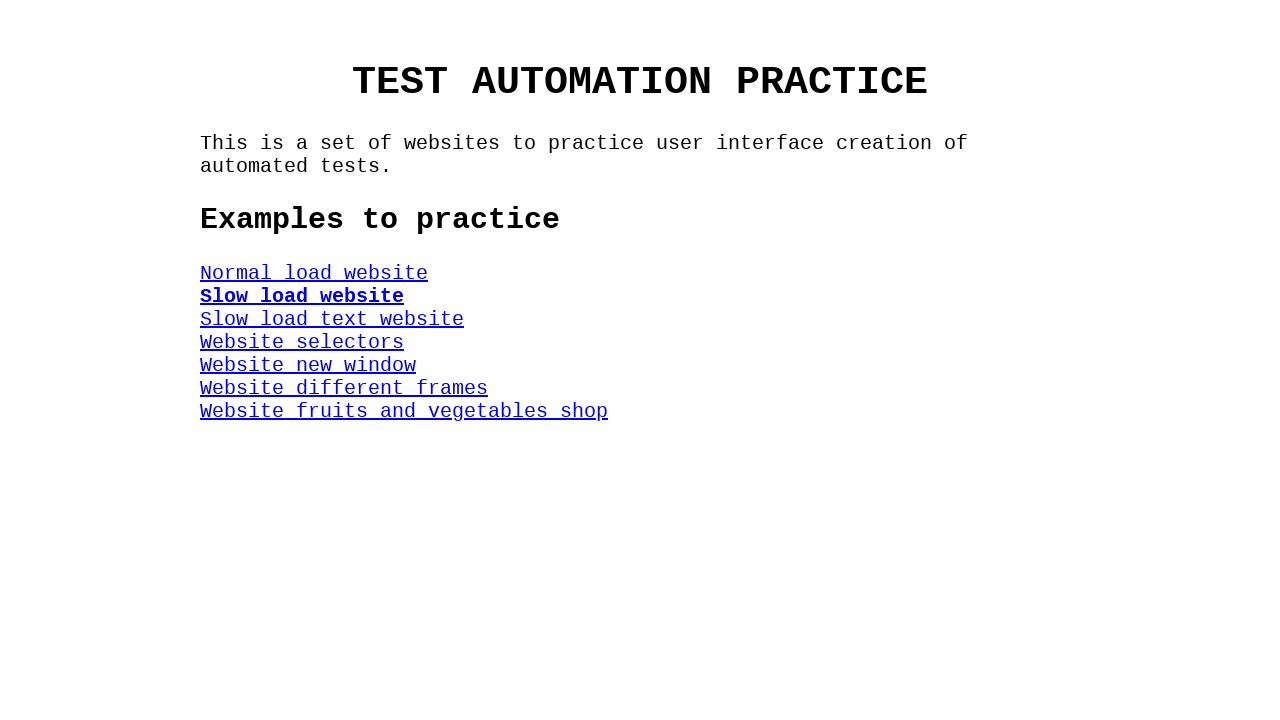

Title element appeared after waiting for slow page load
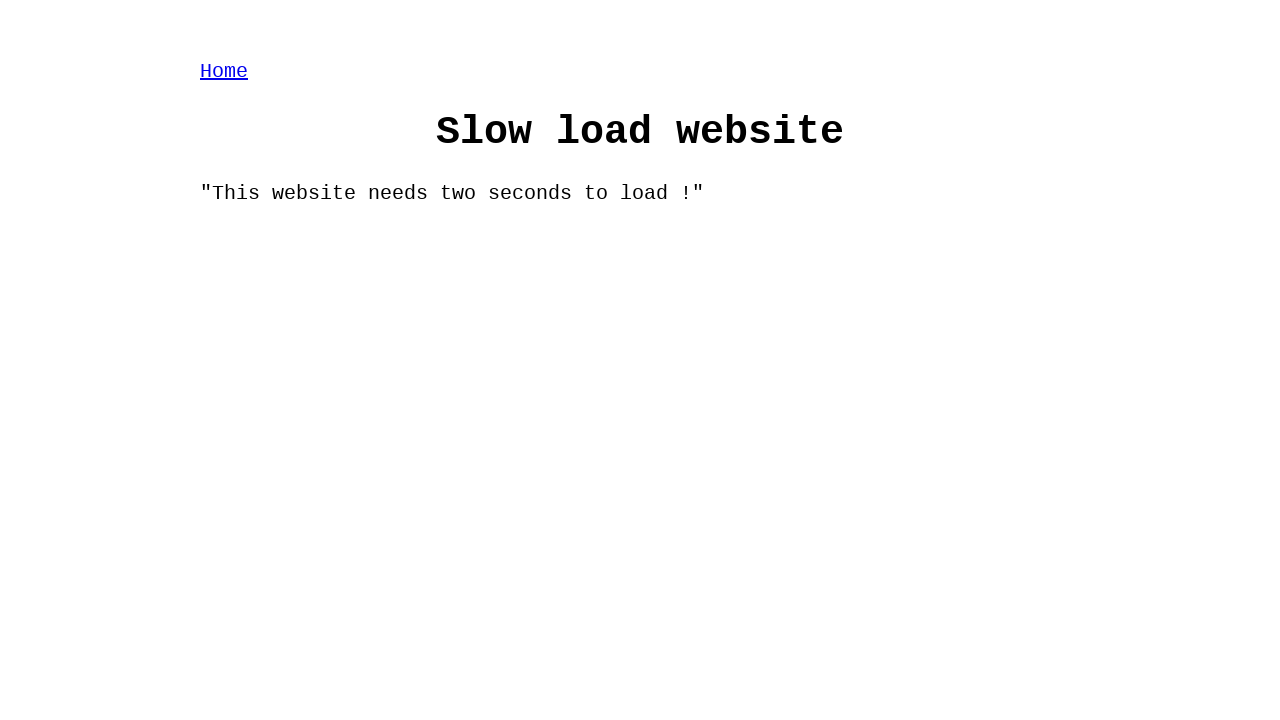

Verified that title displays 'Slow load website'
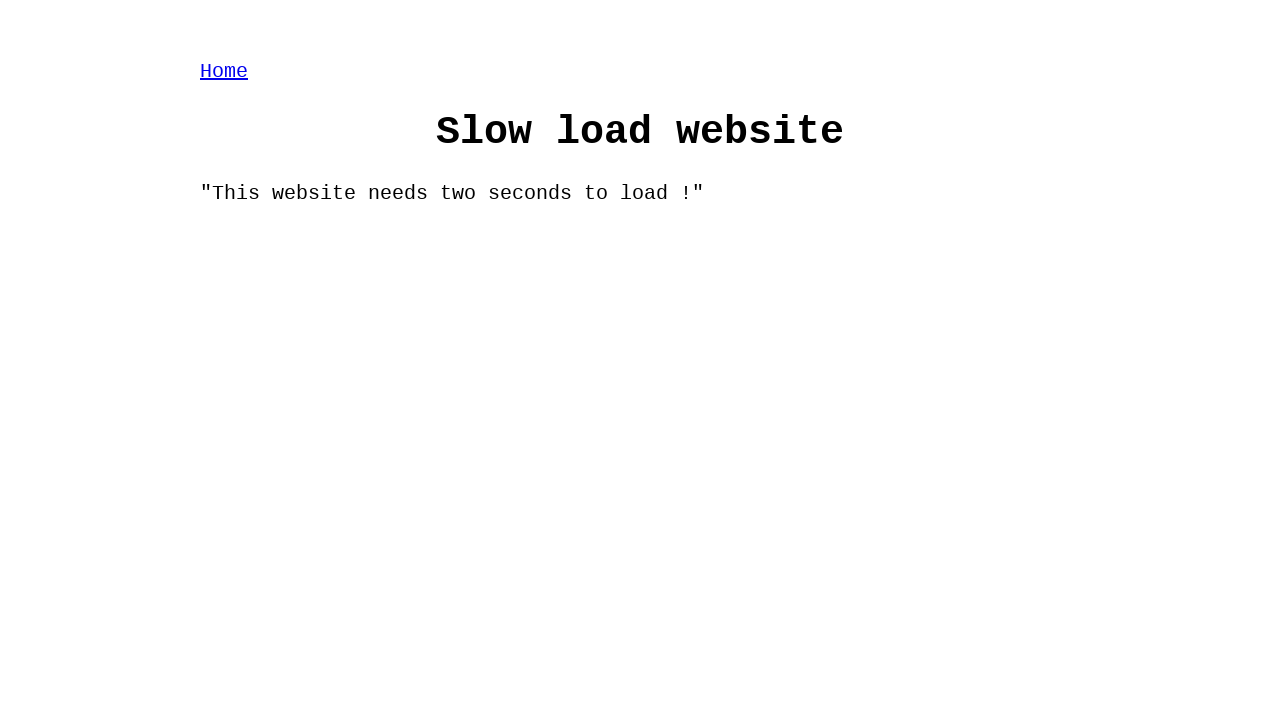

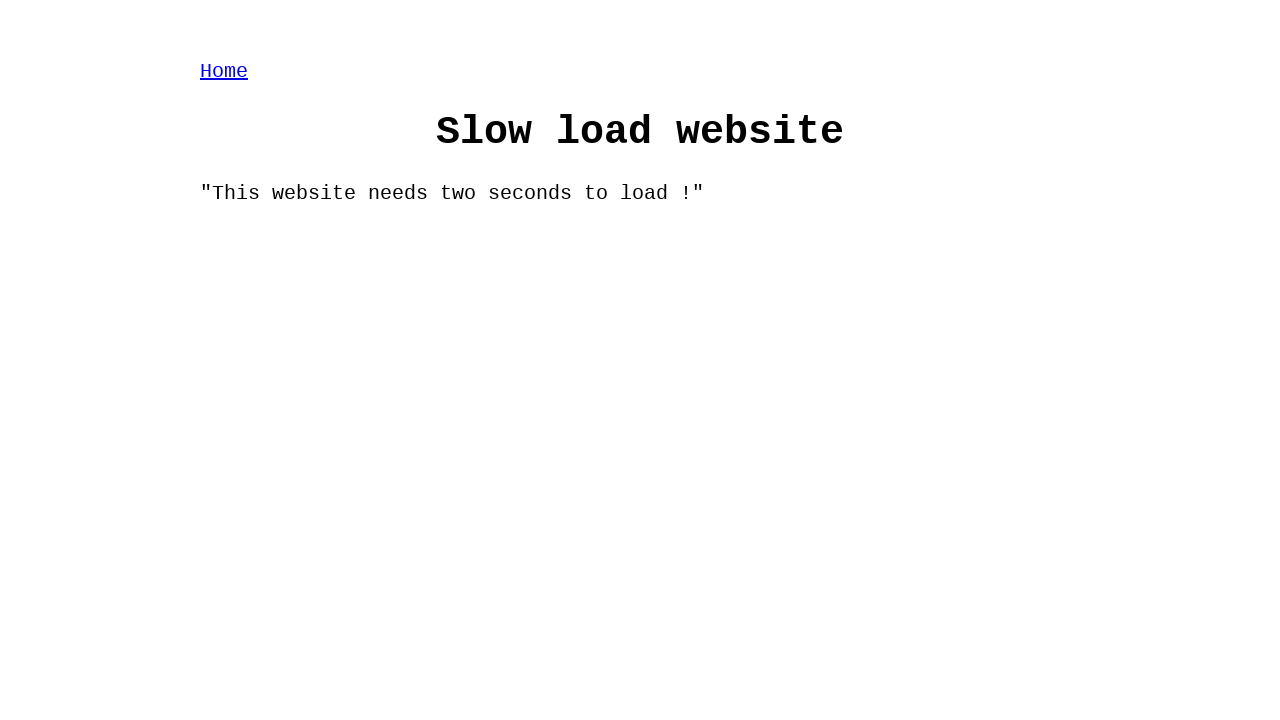